Tests form filling by clicking a dynamically calculated link text, then filling out a form with first name, last name, city, and country fields before submitting.

Starting URL: http://suninjuly.github.io/find_link_text

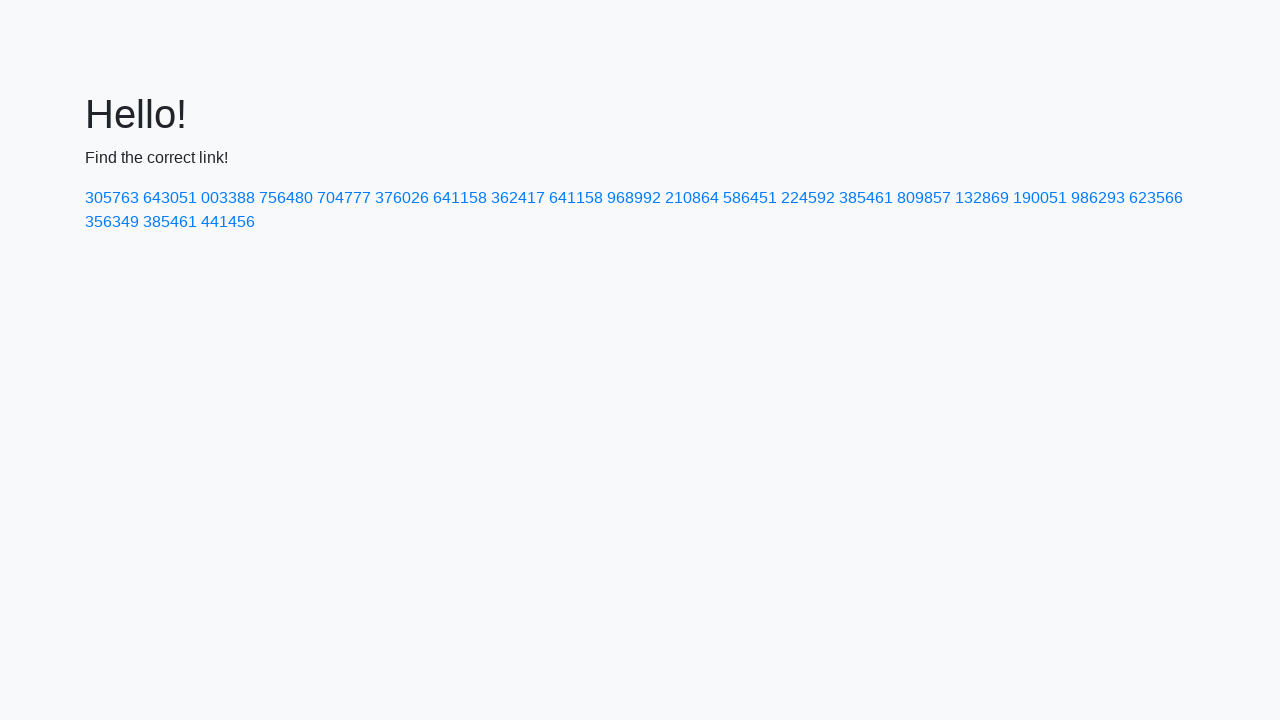

Clicked dynamically calculated link with text '224592' at (808, 198) on text=224592
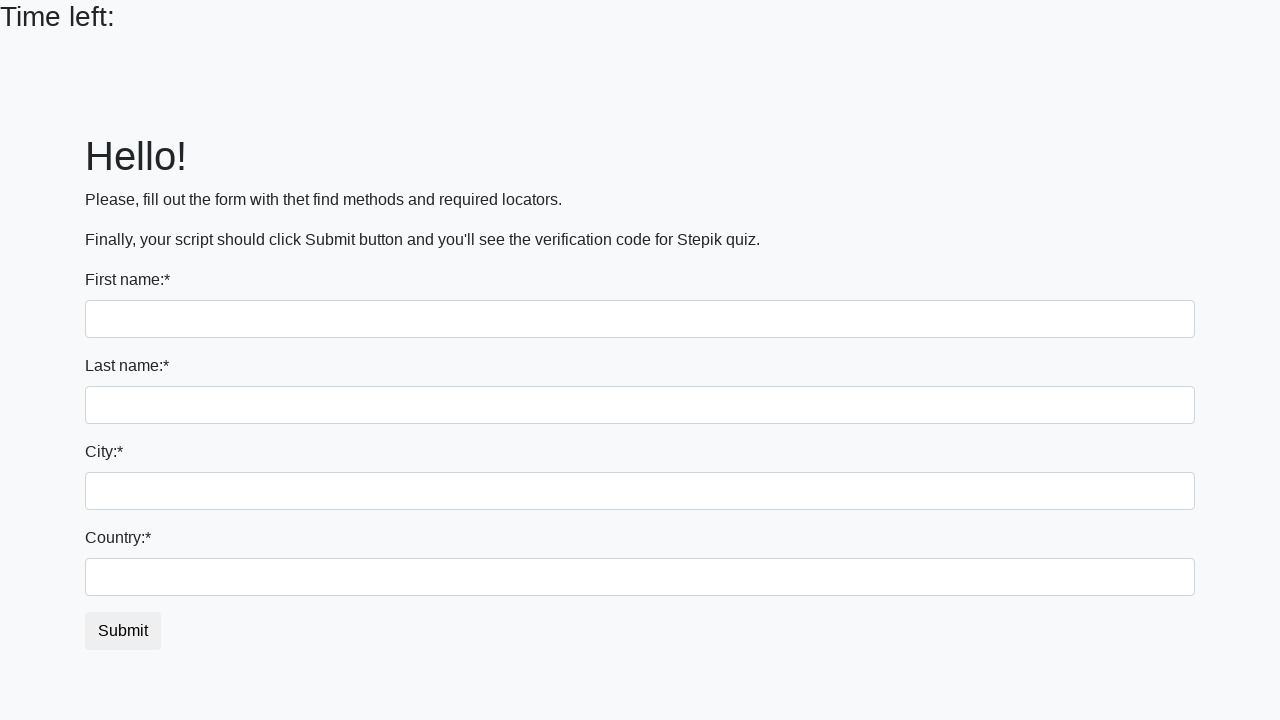

Filled first name field with 'Ivan' on input >> nth=0
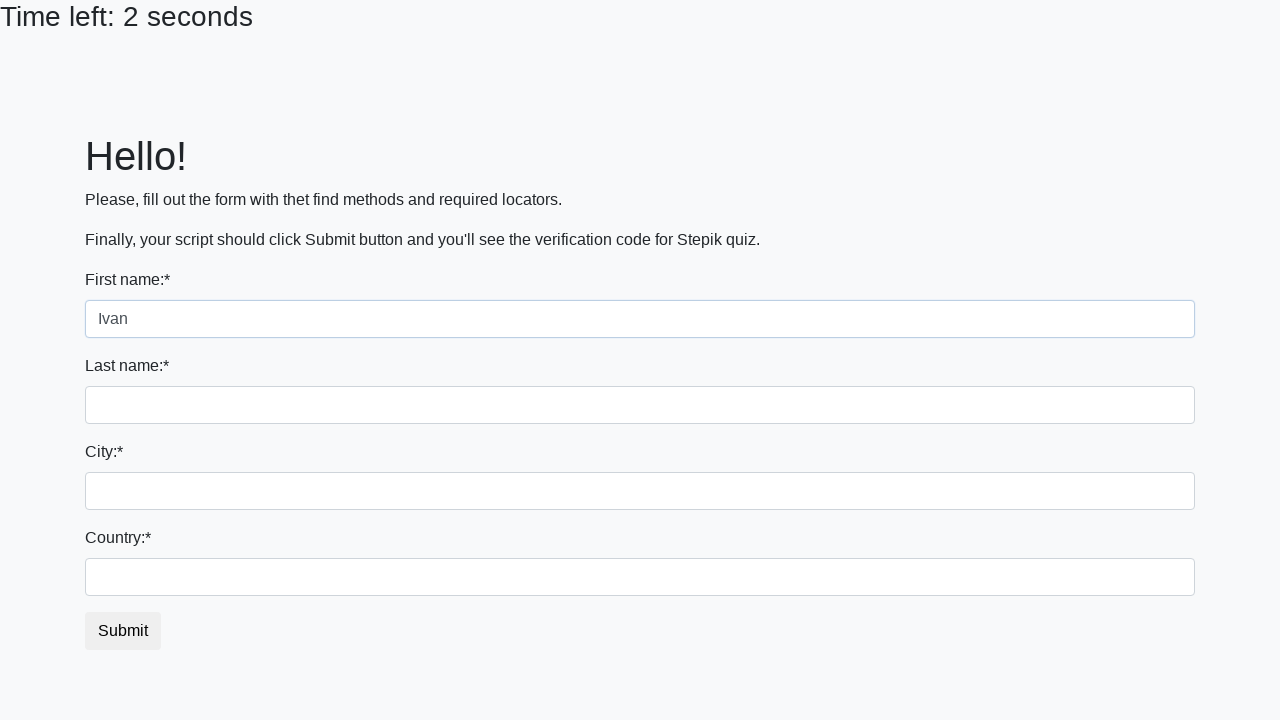

Filled last name field with 'Petrov' on input[name='last_name']
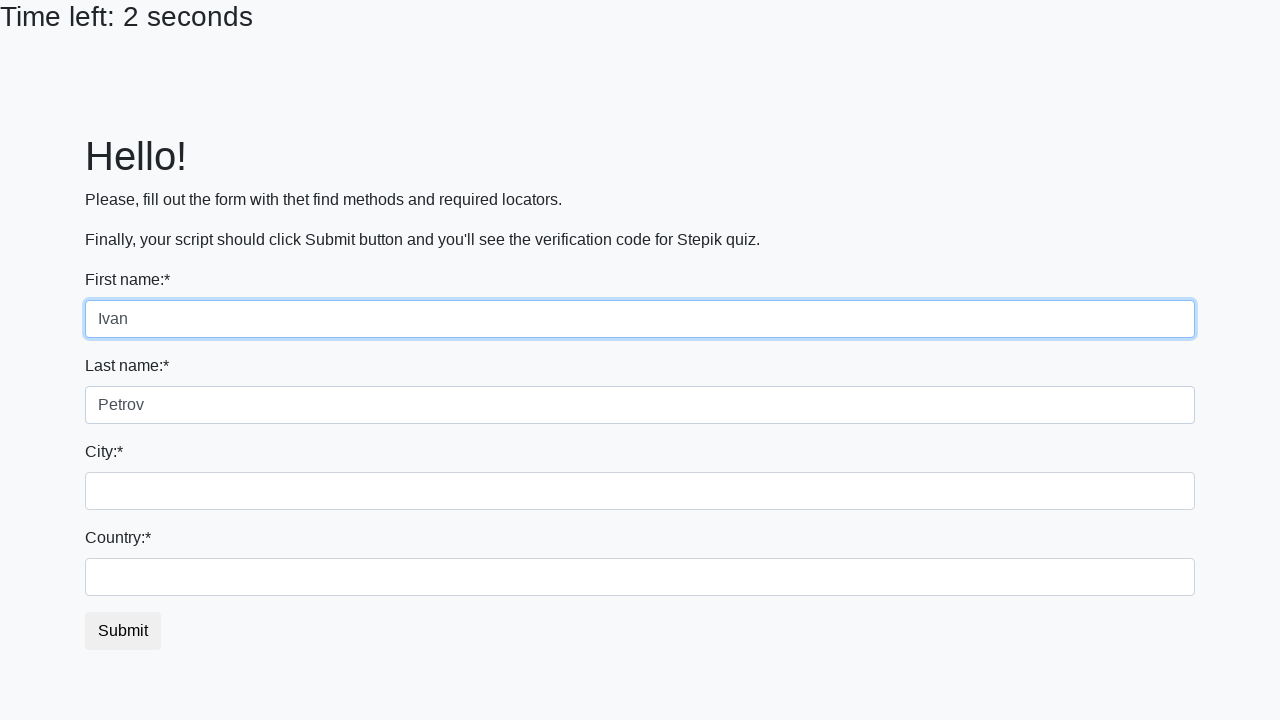

Filled city field with 'Smolensk' on .form-control.city
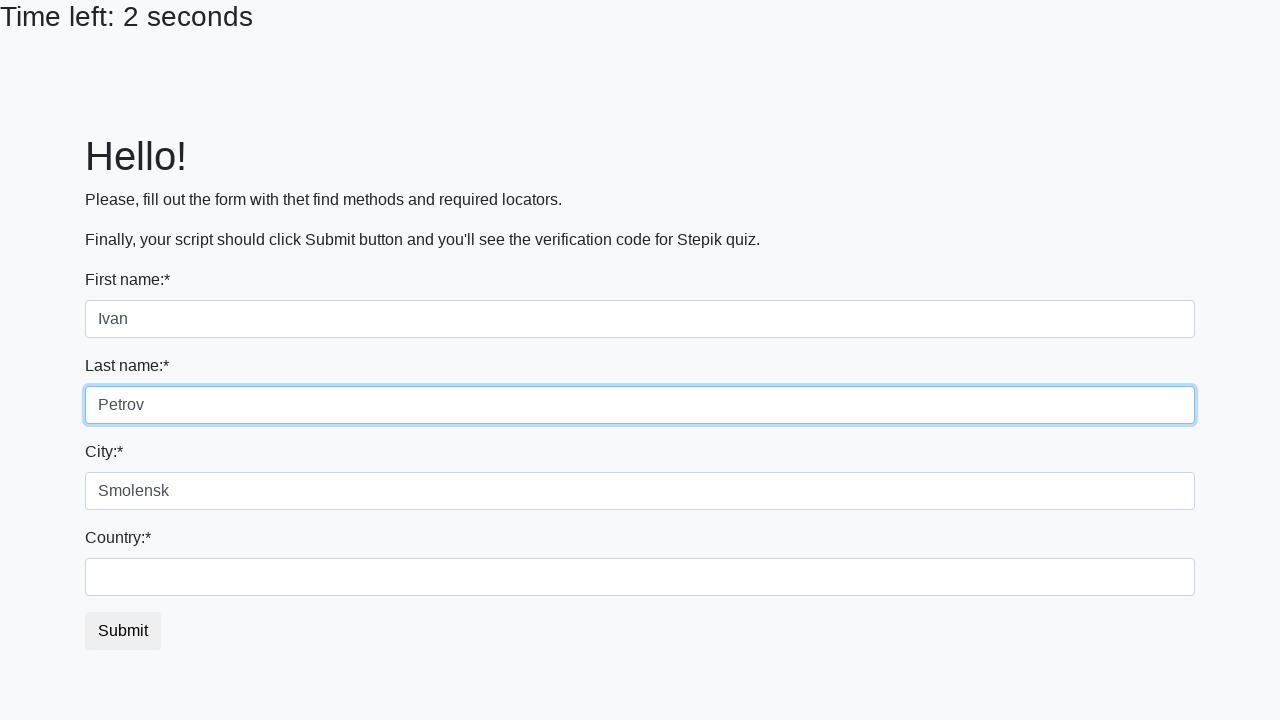

Filled country field with 'Russia' on #country
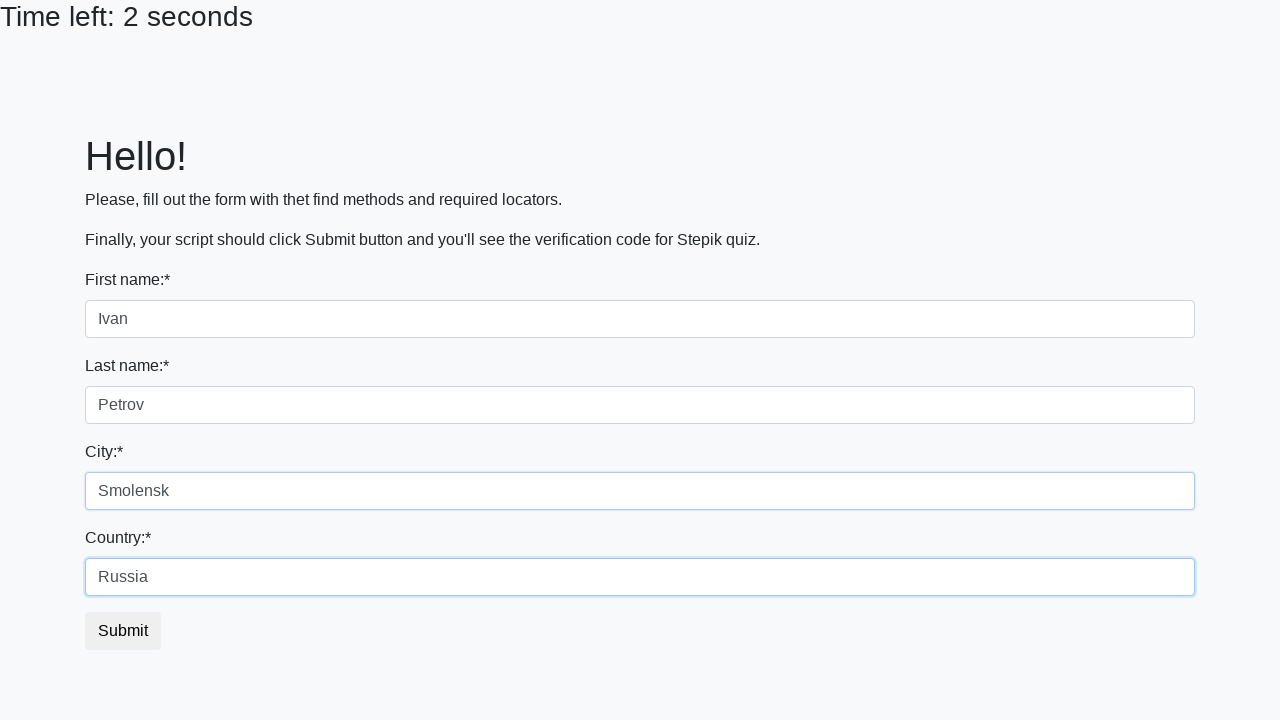

Clicked submit button to submit form at (123, 631) on button.btn
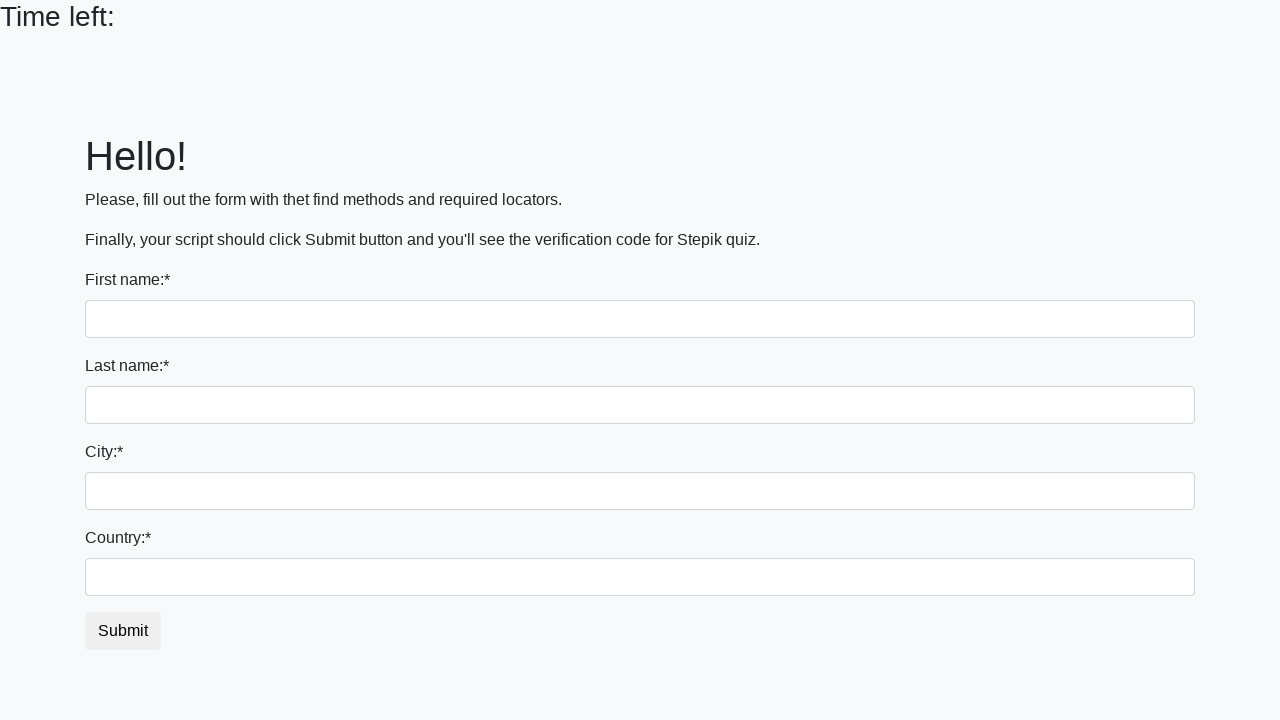

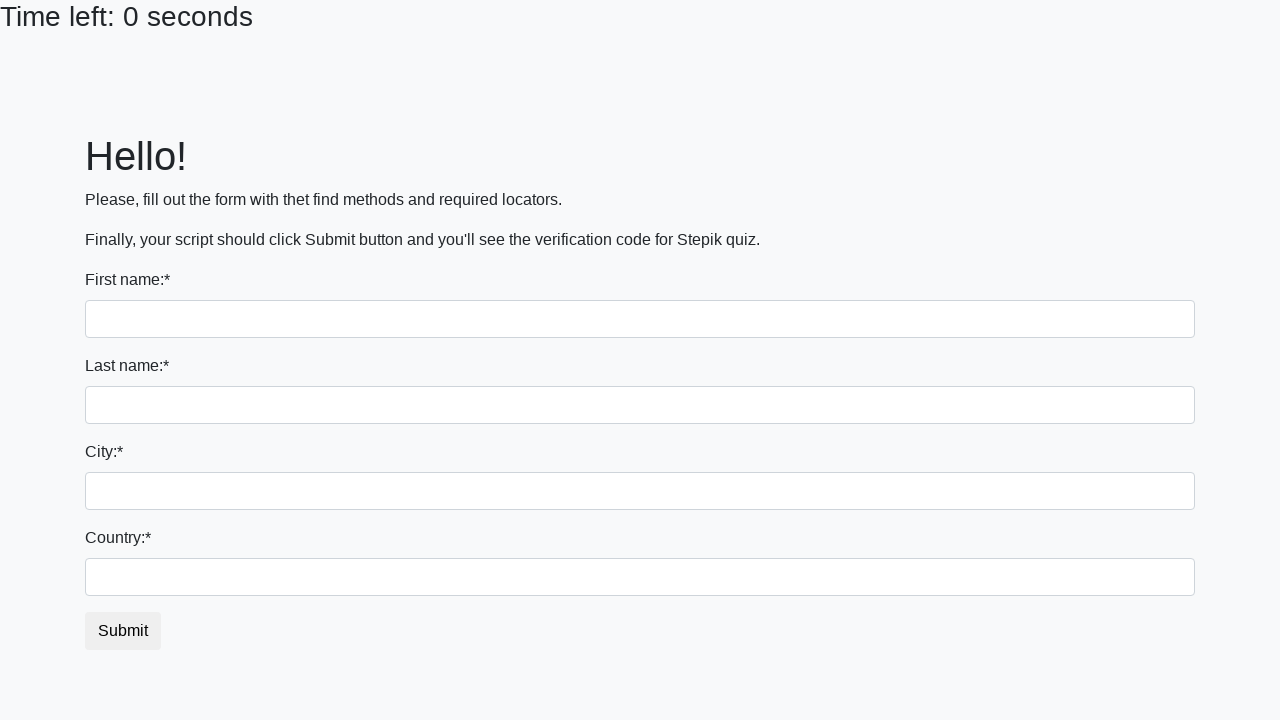